Navigates to Hepsiburada homepage

Starting URL: https://www.hepsiburada.com/

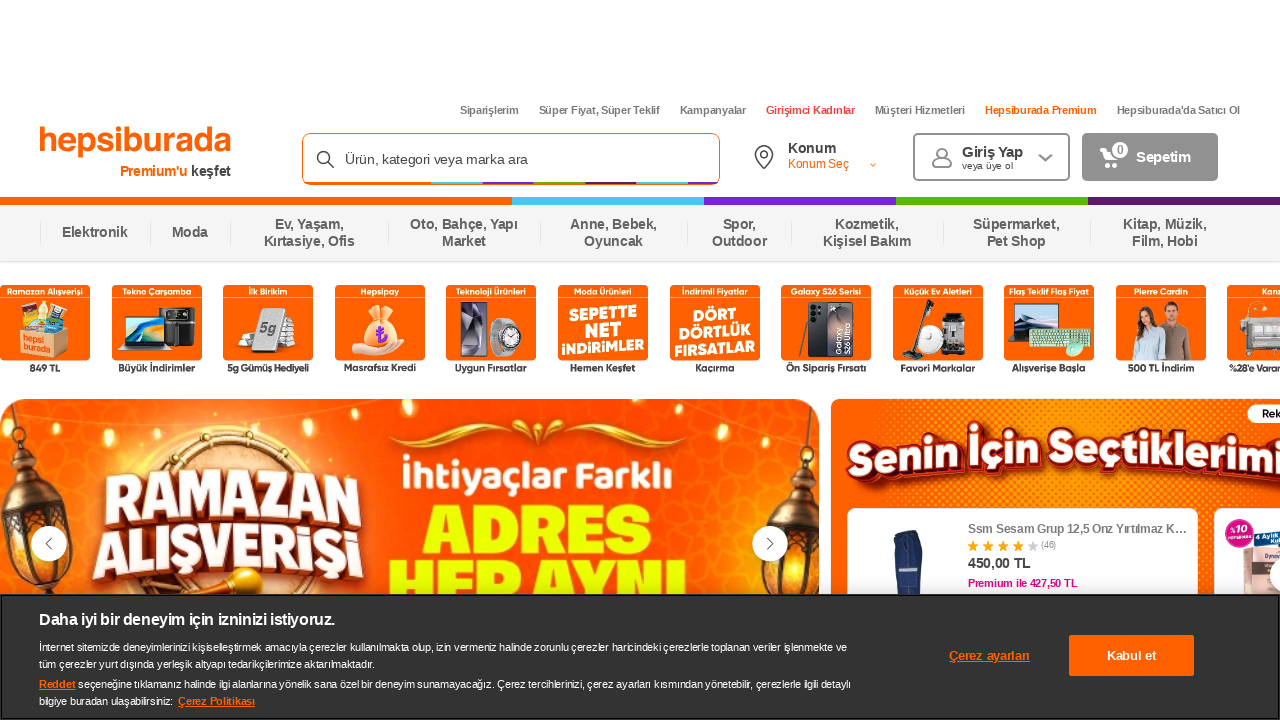

Navigated to Hepsiburada homepage
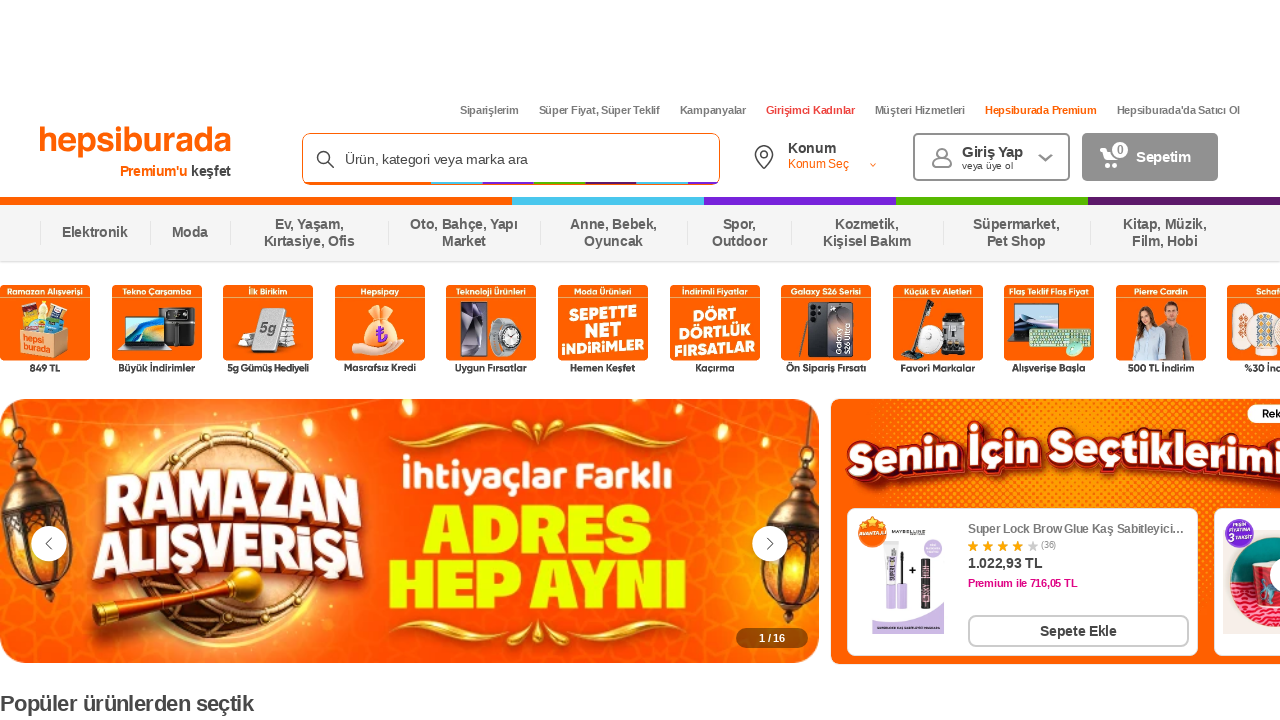

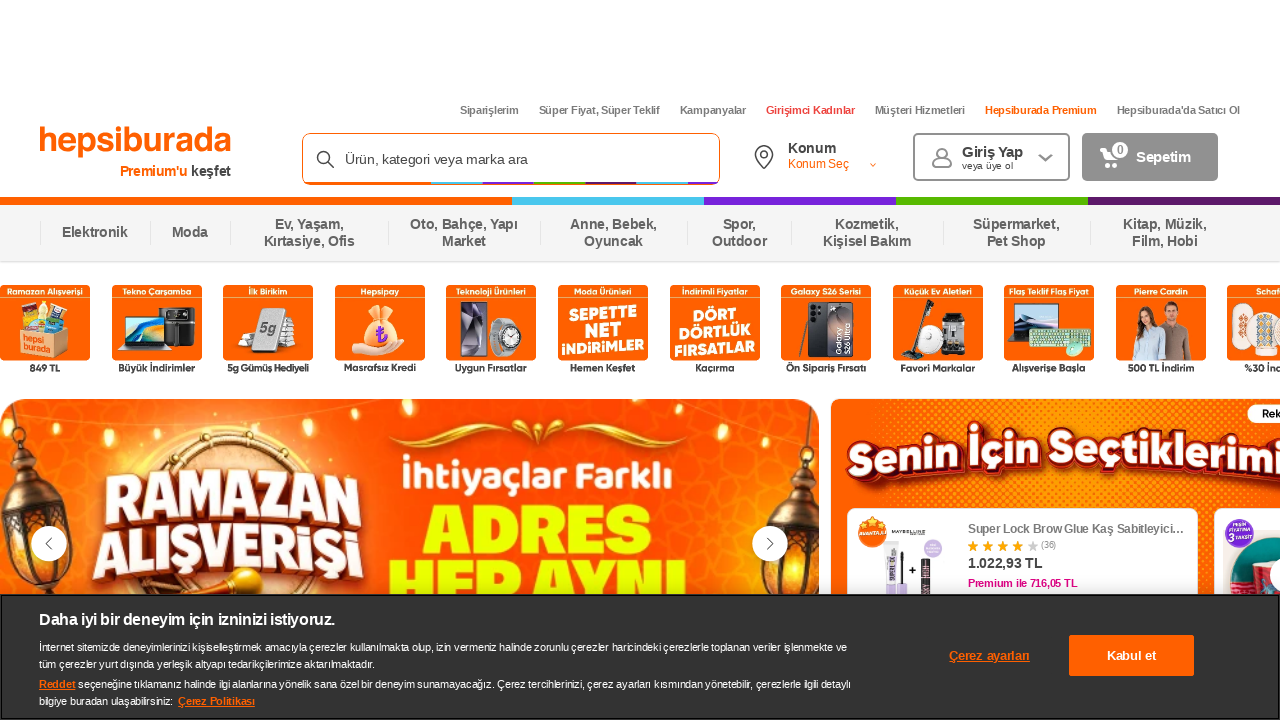